Tests horizontal slider by dragging it and verifying the value changes

Starting URL: http://the-internet.herokuapp.com/

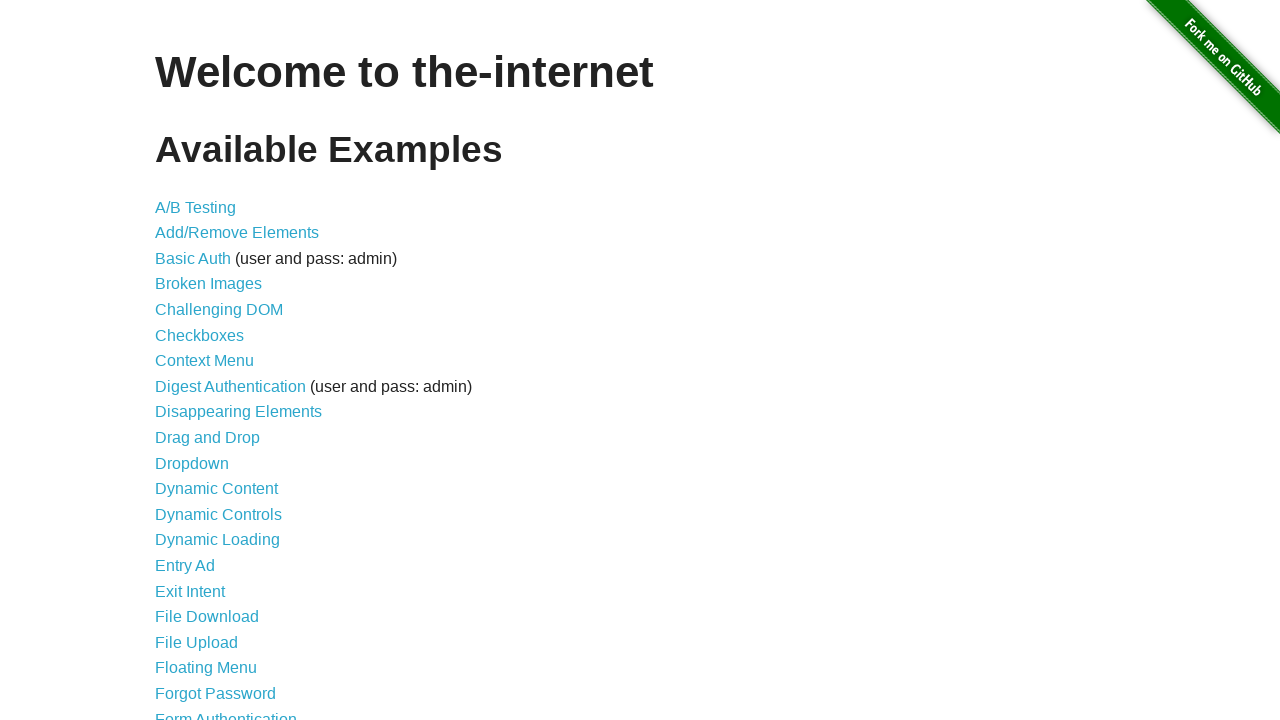

Clicked on Horizontal Slider link at (214, 361) on a[href='/horizontal_slider']
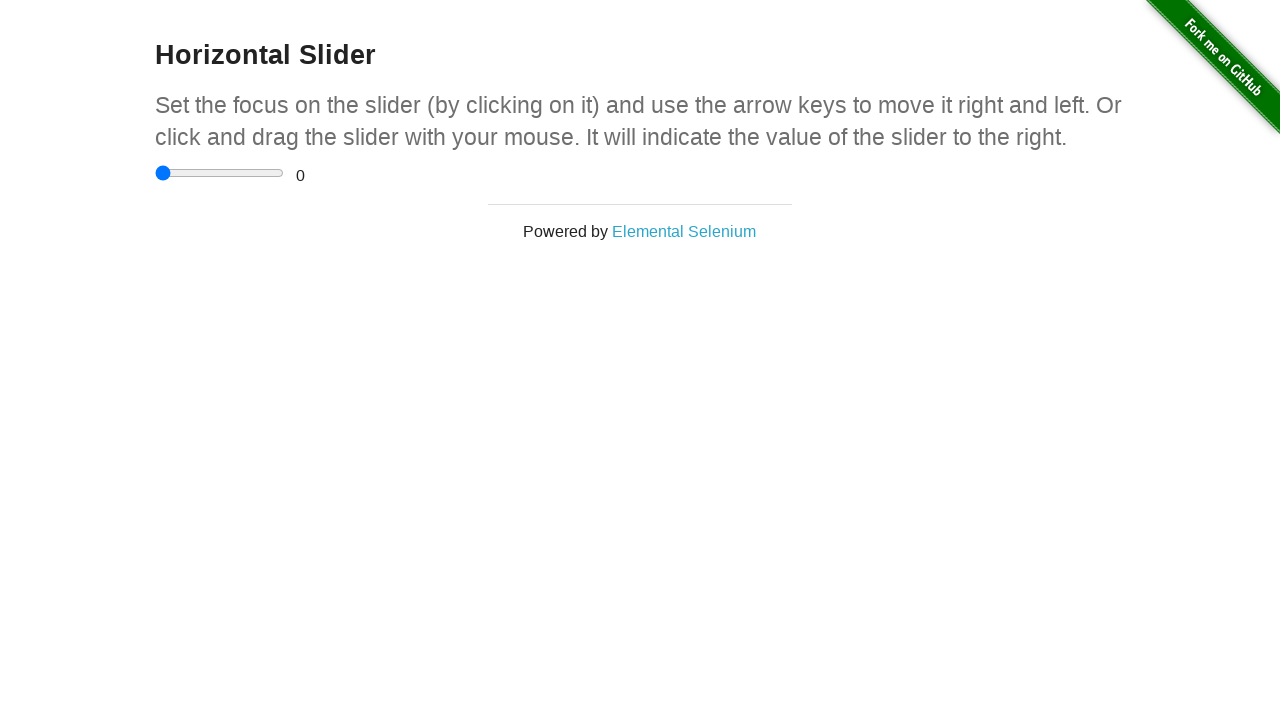

Located horizontal slider element
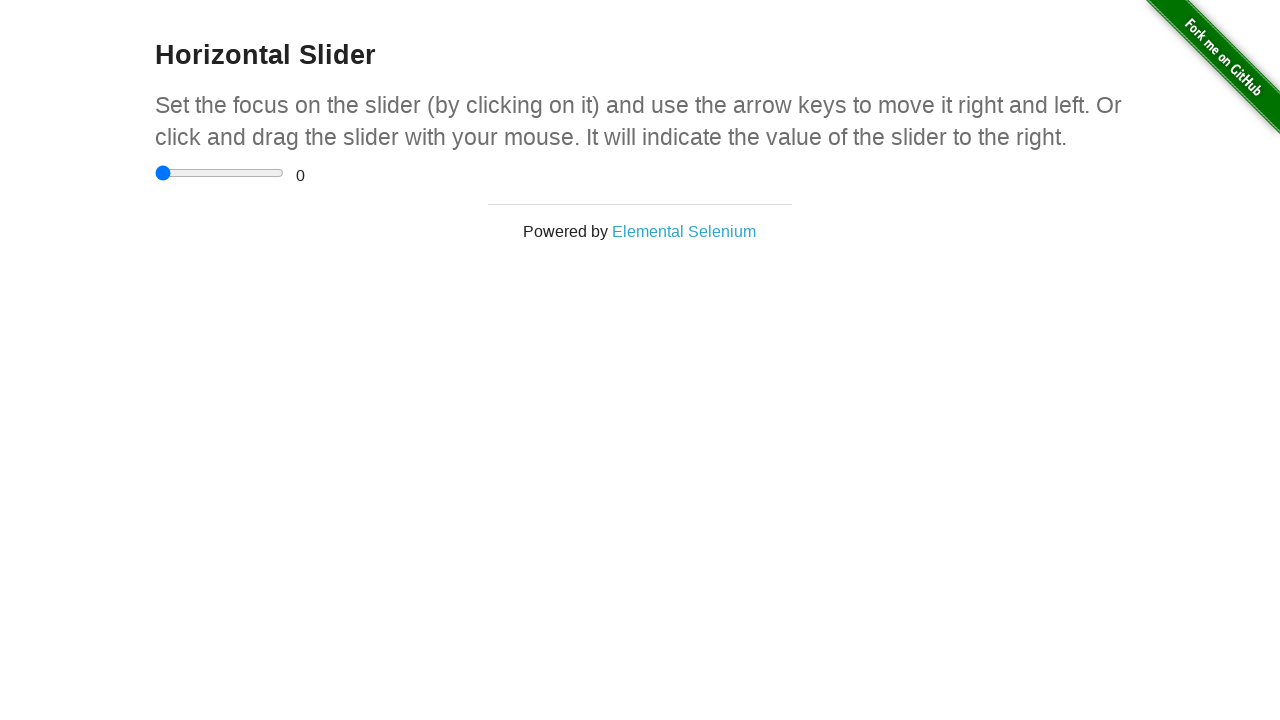

Retrieved bounding box of slider element
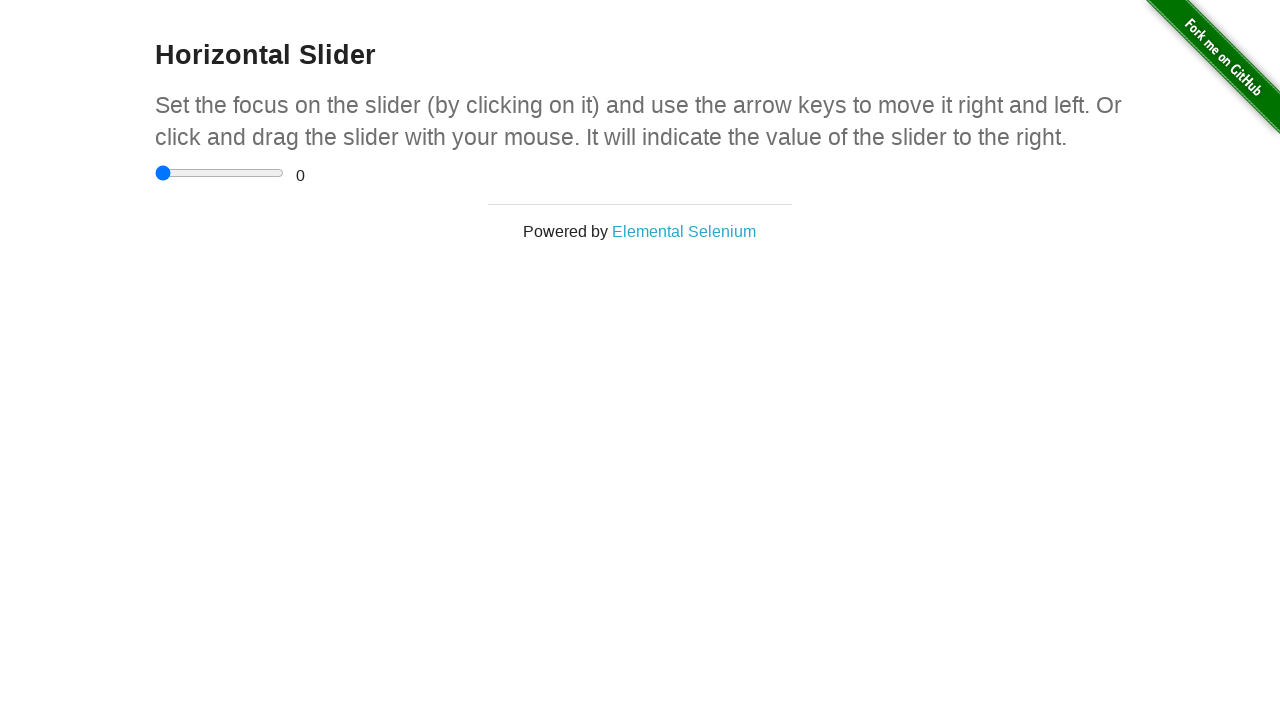

Moved mouse to center of slider at (220, 173)
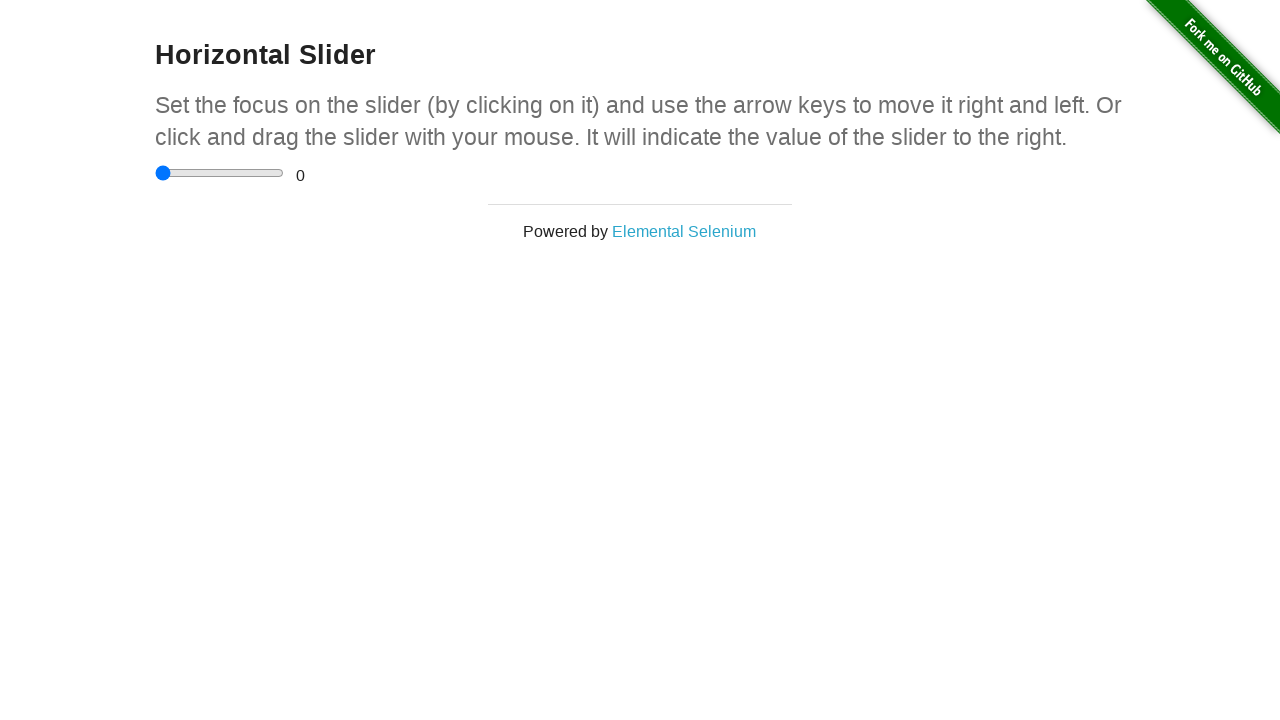

Pressed mouse button down on slider at (220, 173)
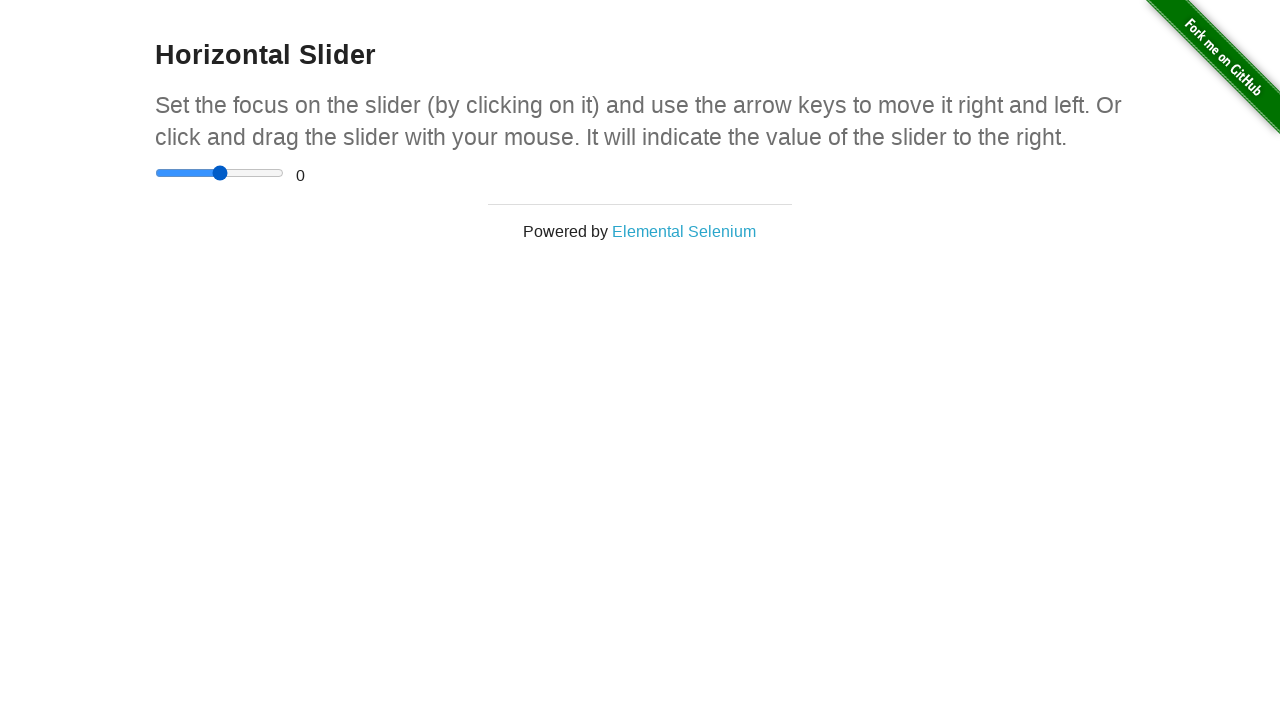

Dragged slider 50 pixels to the right at (270, 173)
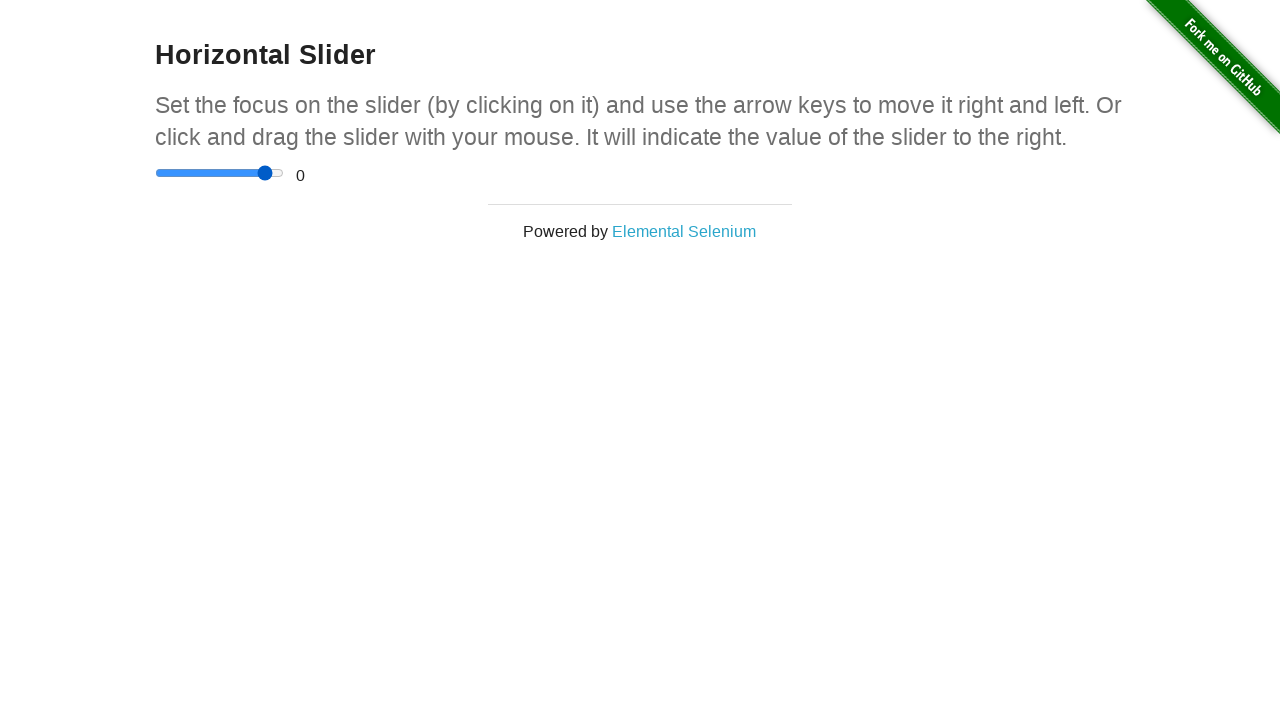

Released mouse button, completing slider drag at (270, 173)
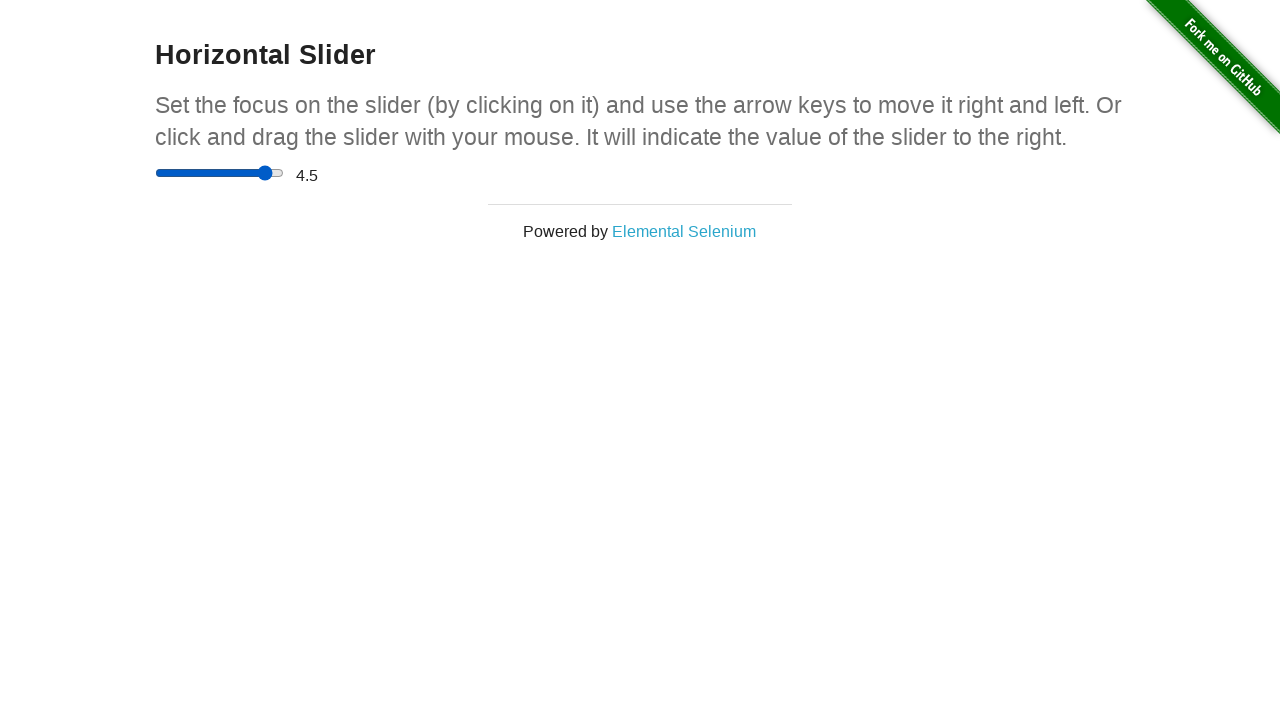

Waited 500ms for slider value to update
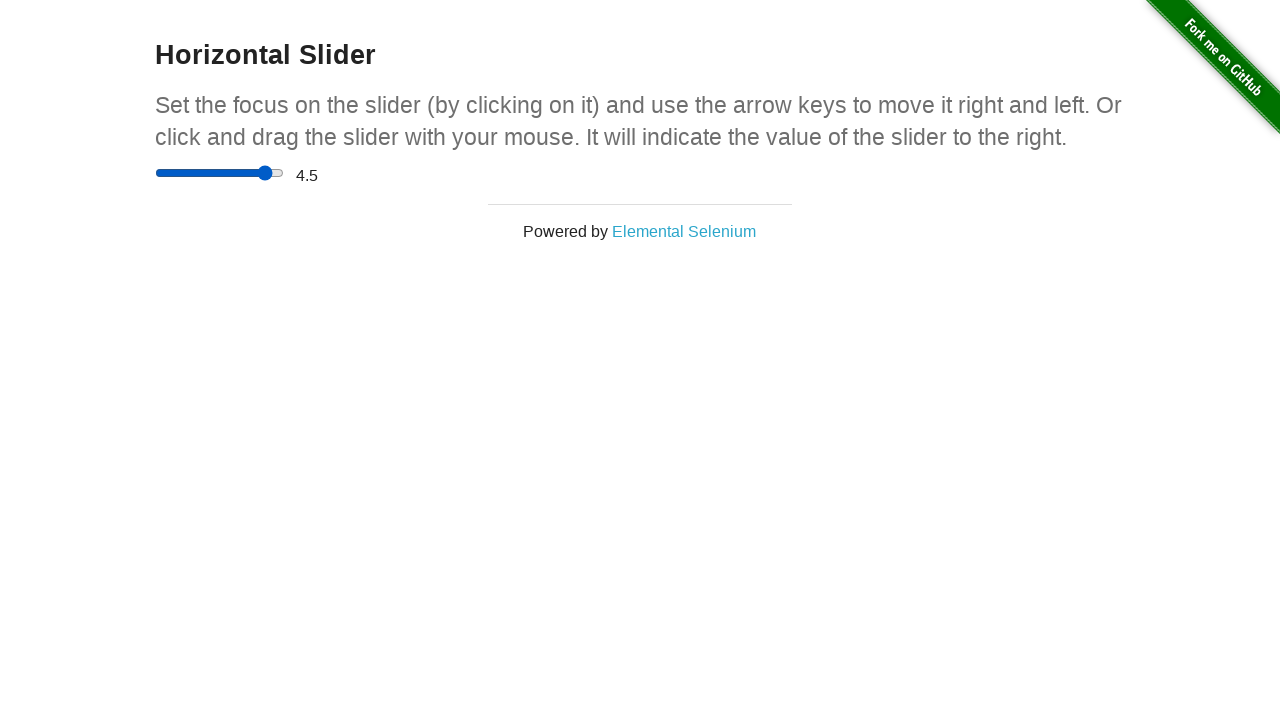

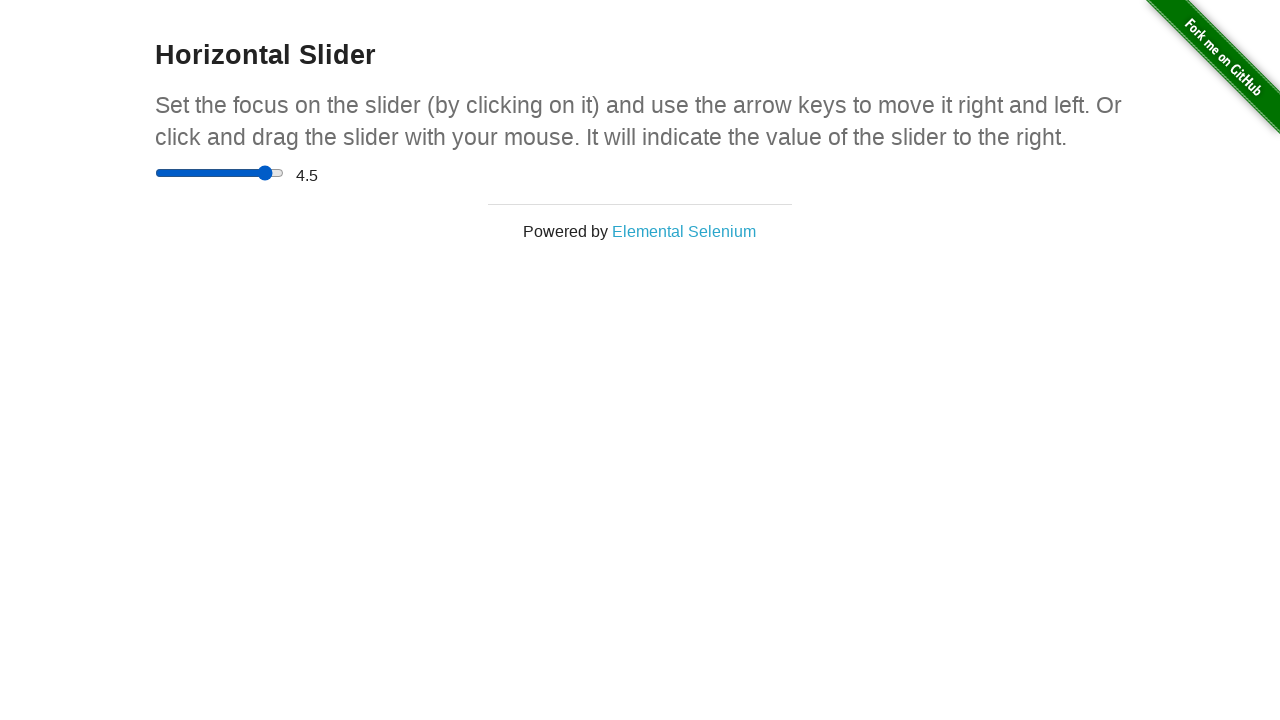